Tests responsive design by emulating a mobile device viewport (600x1000) and verifying that the mobile navbar toggler icon is displayed on the page.

Starting URL: https://rahulshettyacademy.com/angularAppdemo/

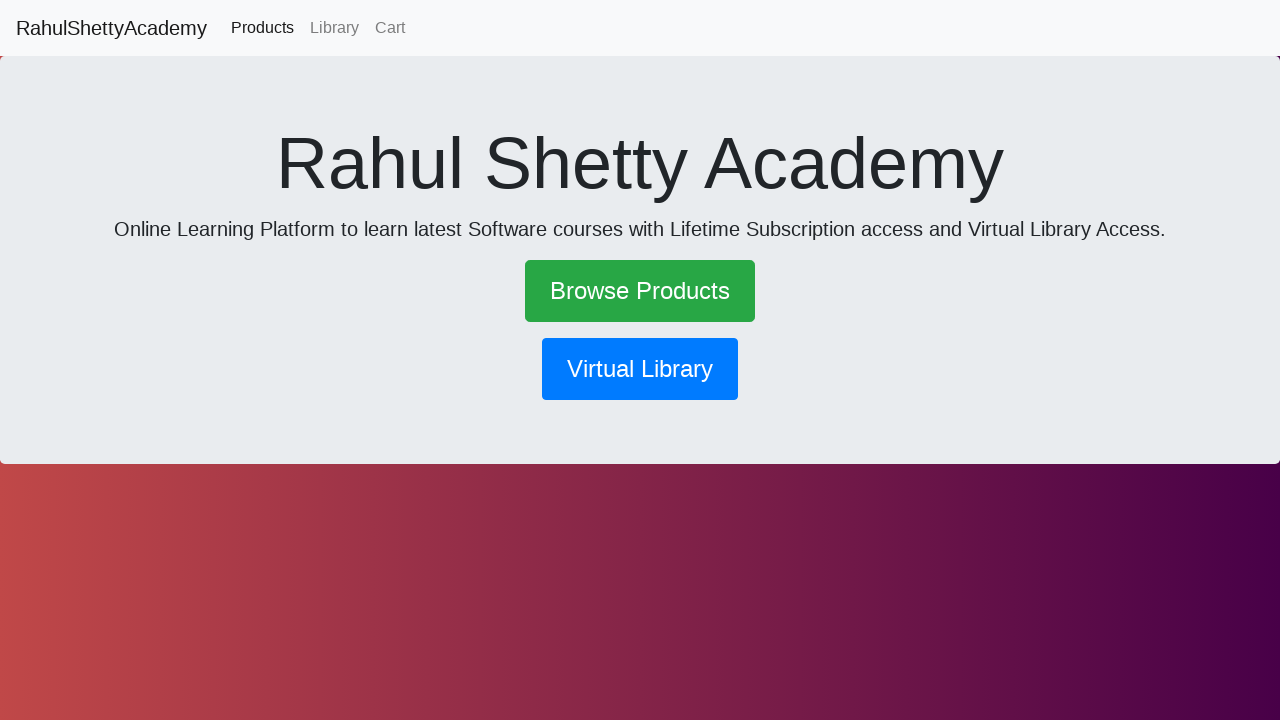

Set viewport size to 600x1000 (mobile dimensions)
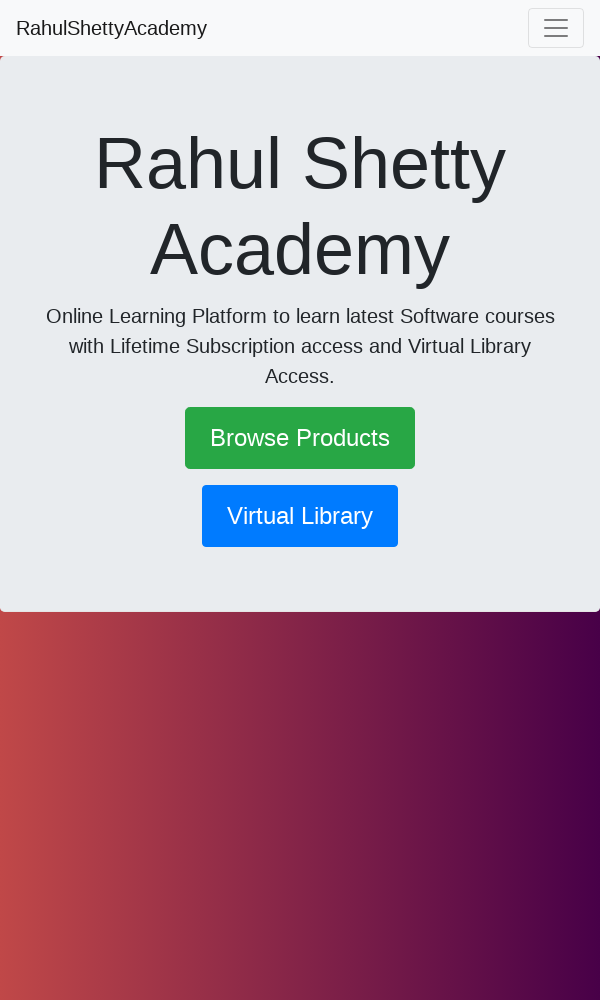

Page loaded and network idle state reached after viewport change
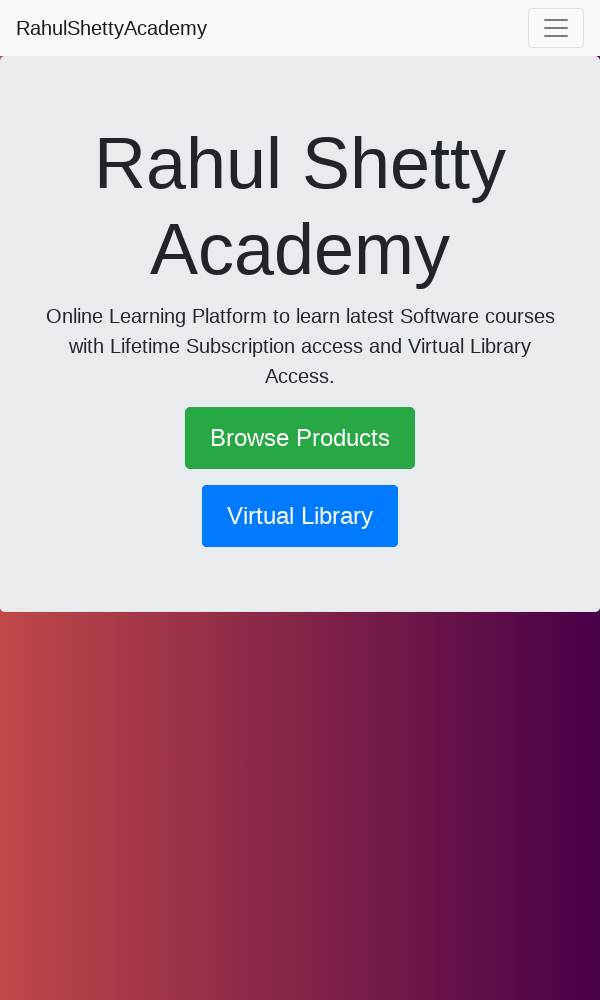

Located the mobile navbar toggler icon element
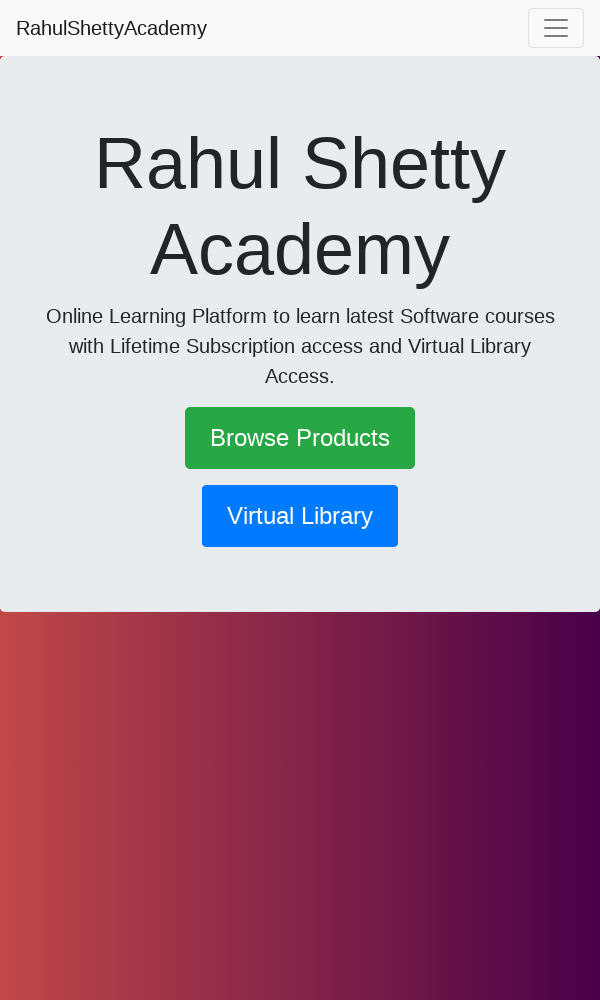

Navbar toggler icon became visible
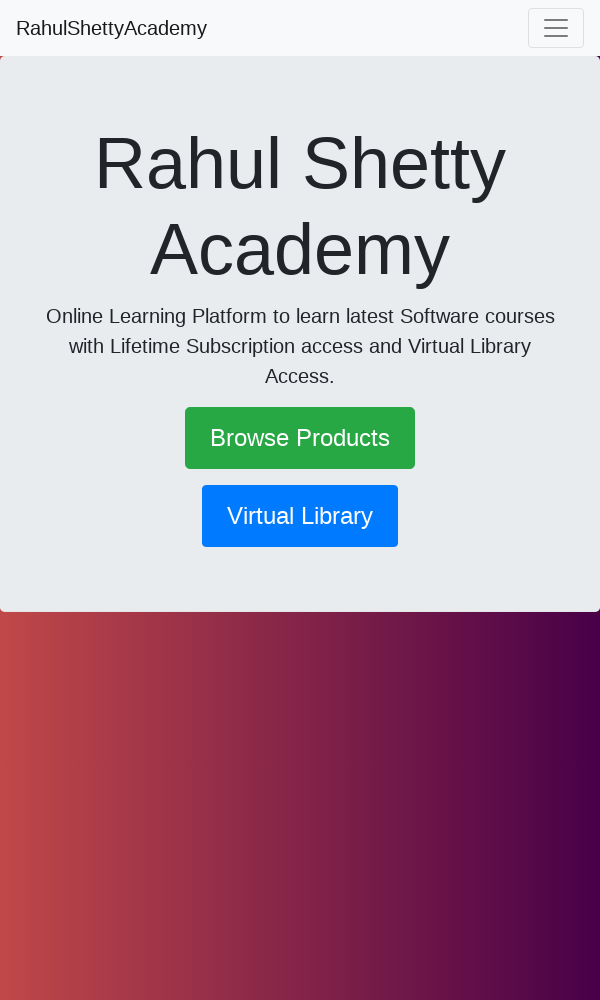

Verified that navbar toggler icon is visible in mobile view
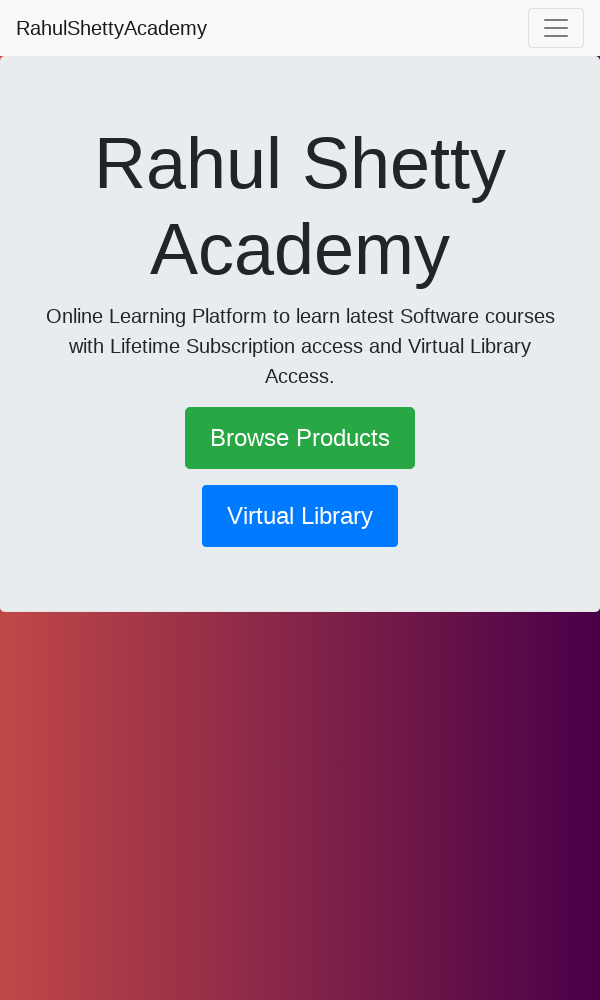

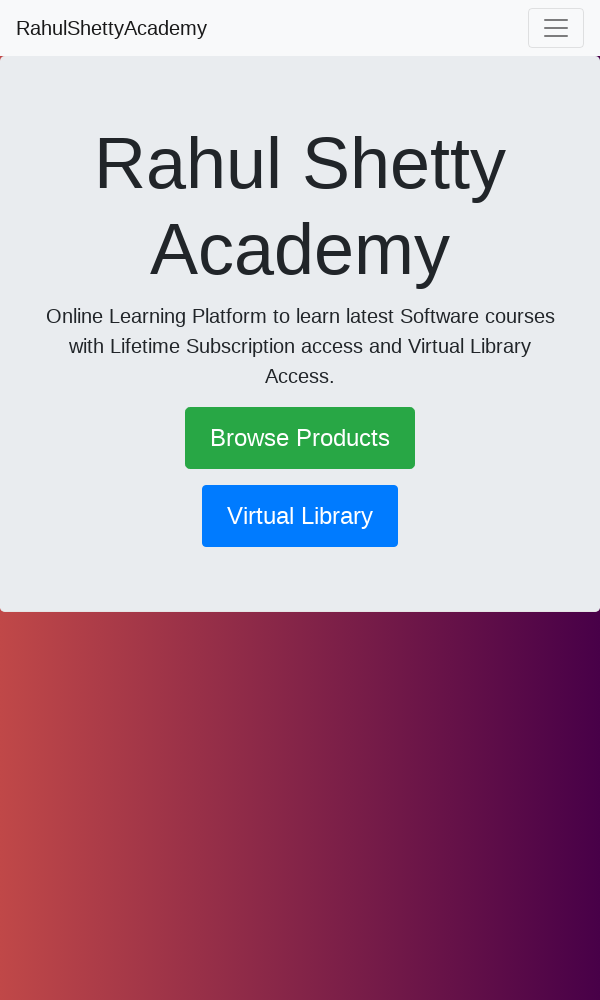